Tests sidebar navigation by clicking on "Overview" link (intentionally failing test in original).

Starting URL: https://docs.qameta.io/allure-testops/

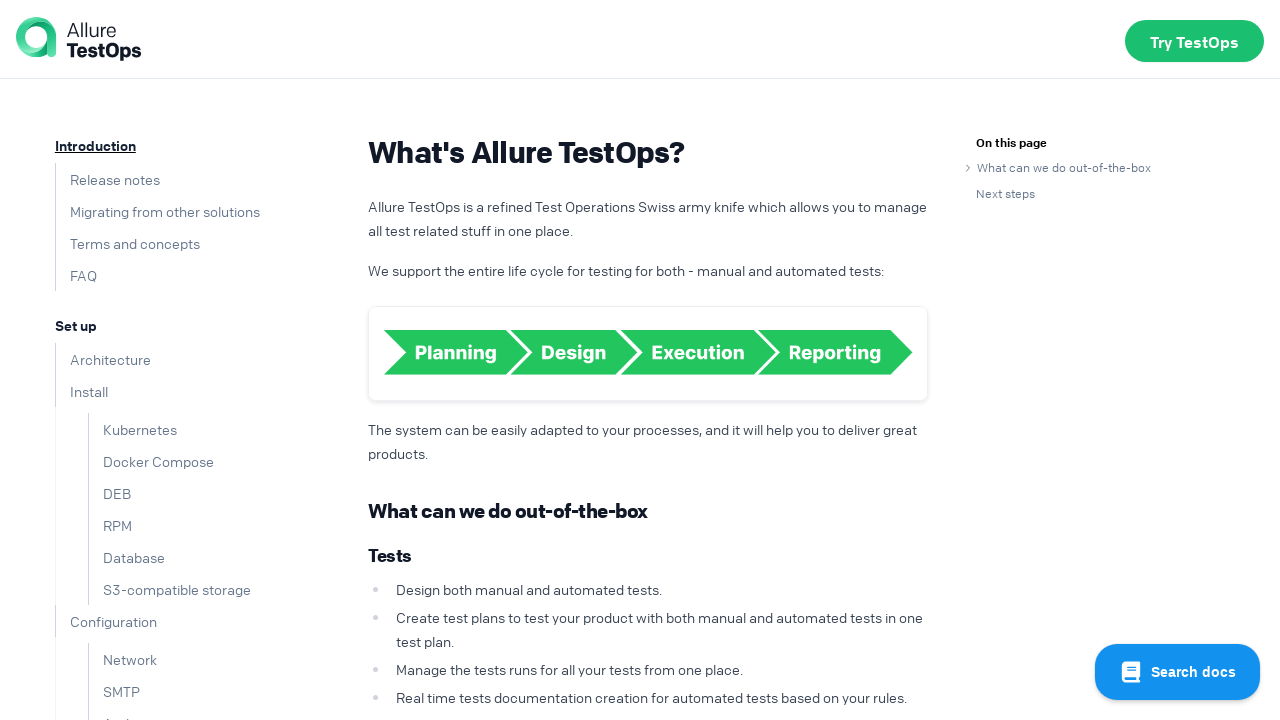

Clicked on 'Overview' link in the sidebar at (85, 399) on text=Overview
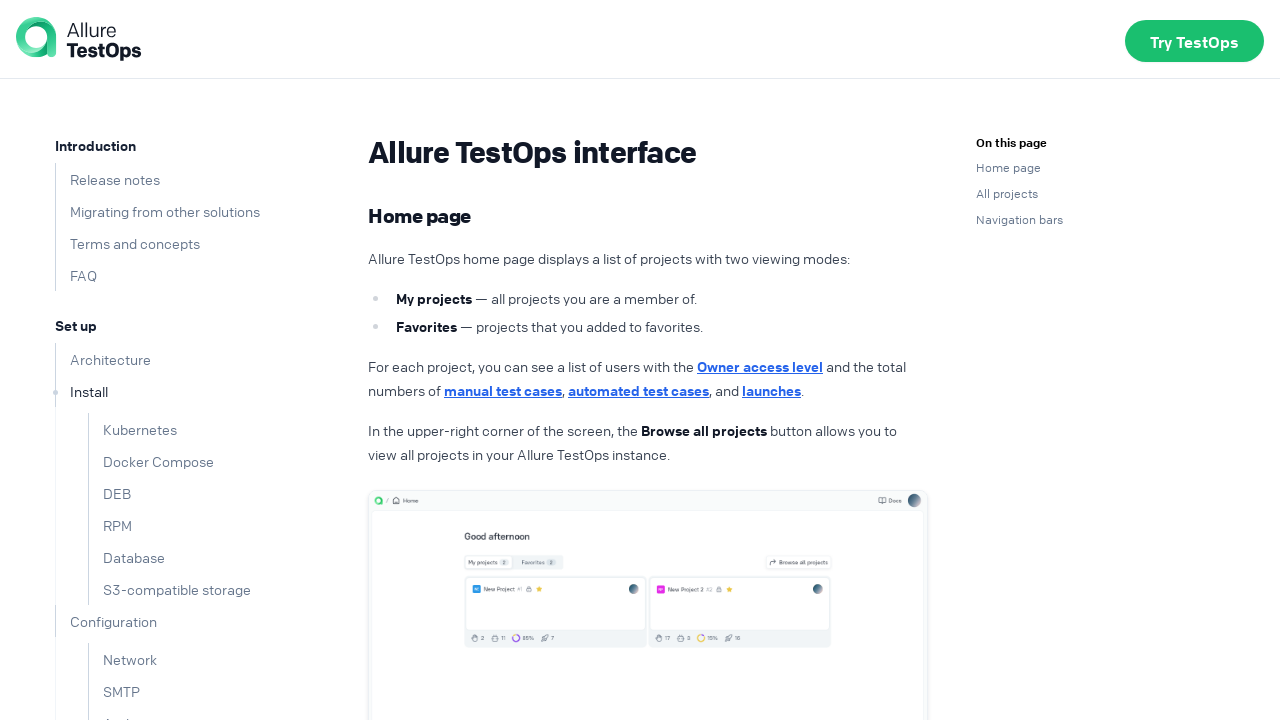

Waited for page to load with networkidle state
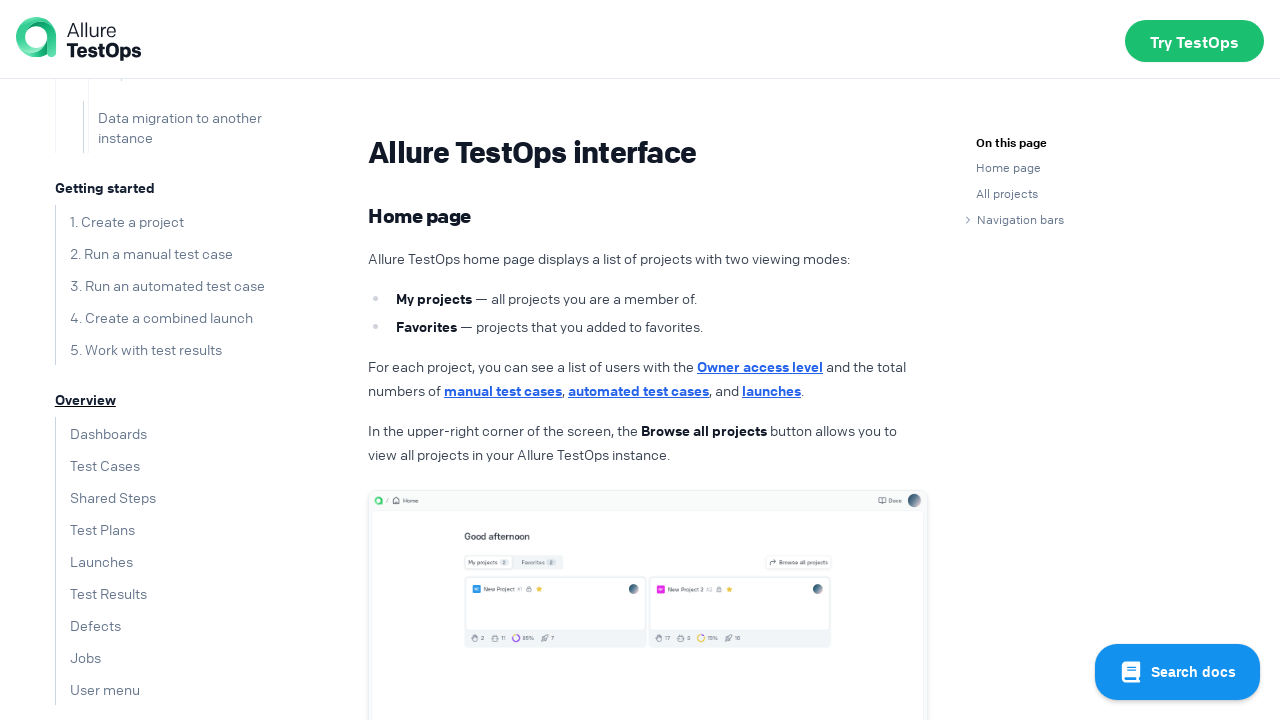

h1 heading element appeared on the page
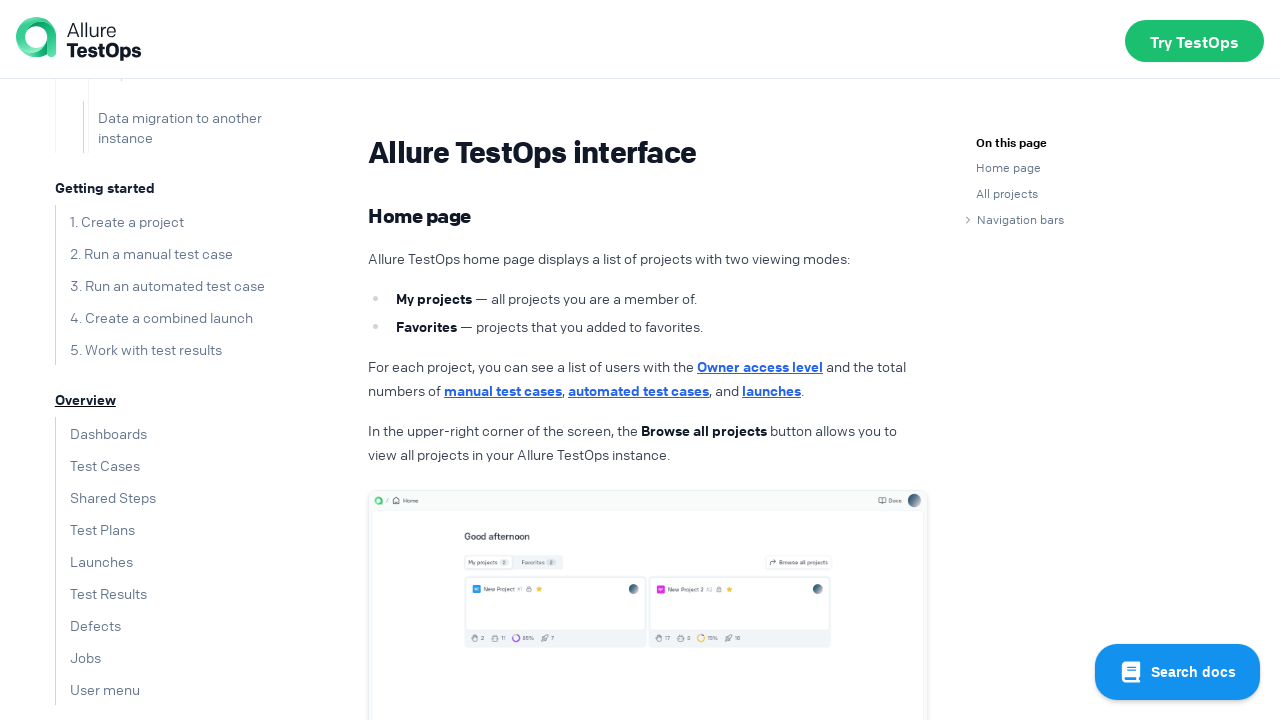

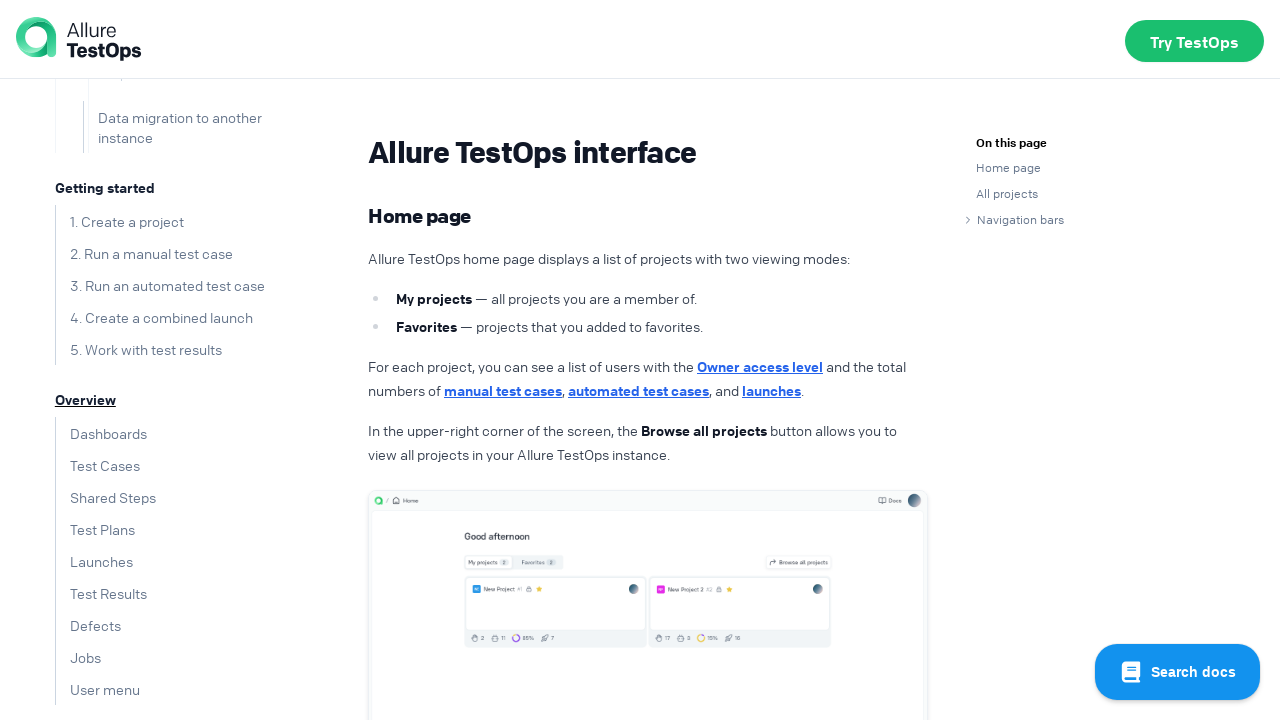